Tests adding a product to cart by clicking on a product link and then clicking Add to cart button, handling the confirmation alert

Starting URL: https://www.demoblaze.com/index.html

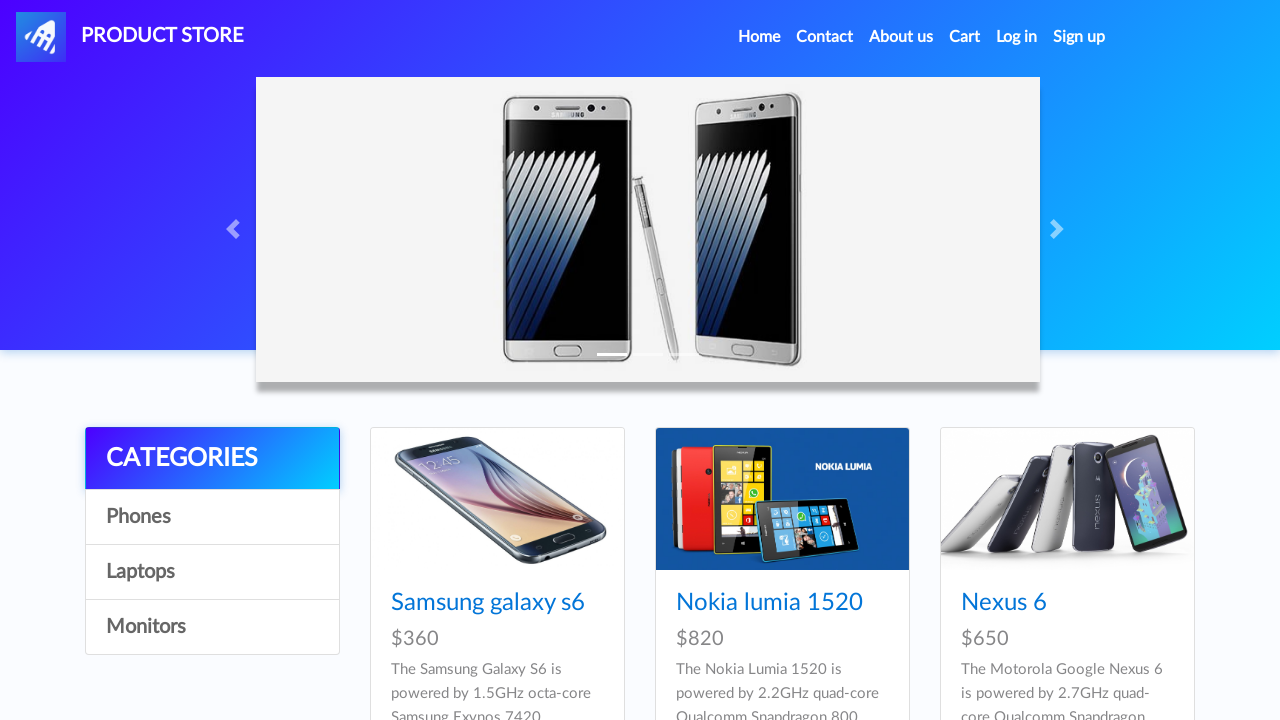

Clicked on Samsung galaxy s6 product link at (488, 603) on text=Samsung galaxy s6
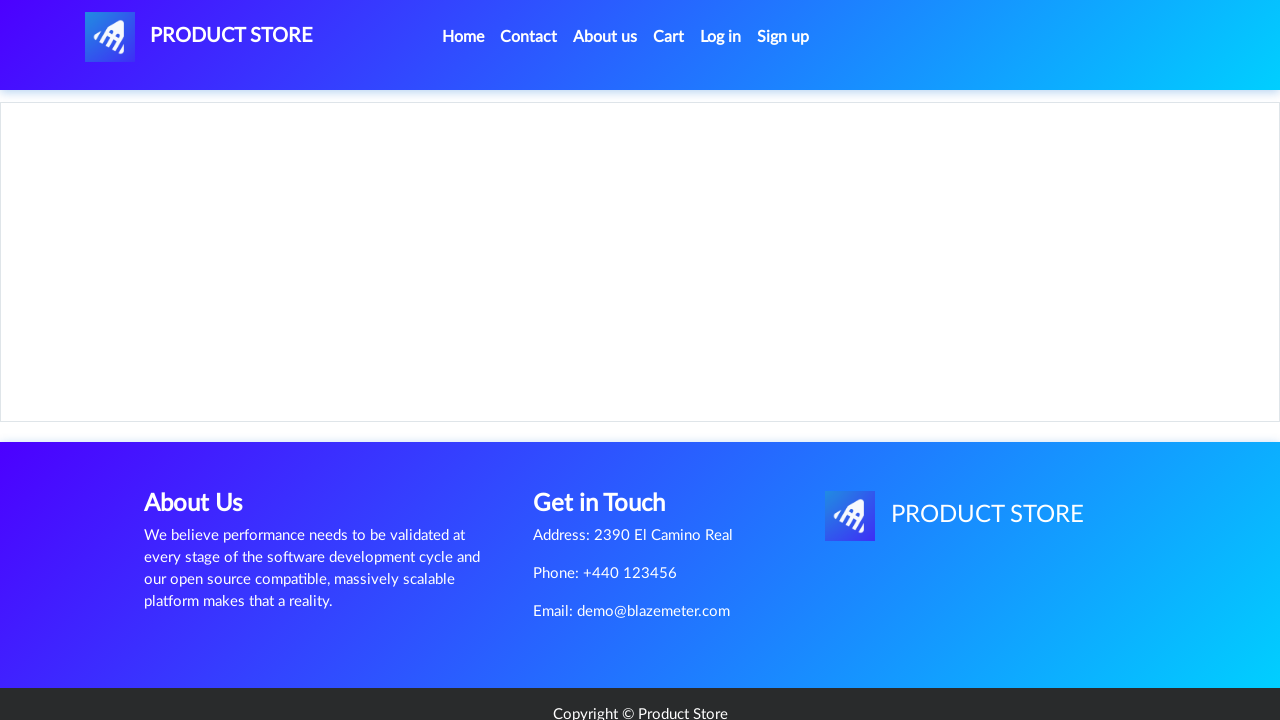

Product page loaded and Add to cart button is visible
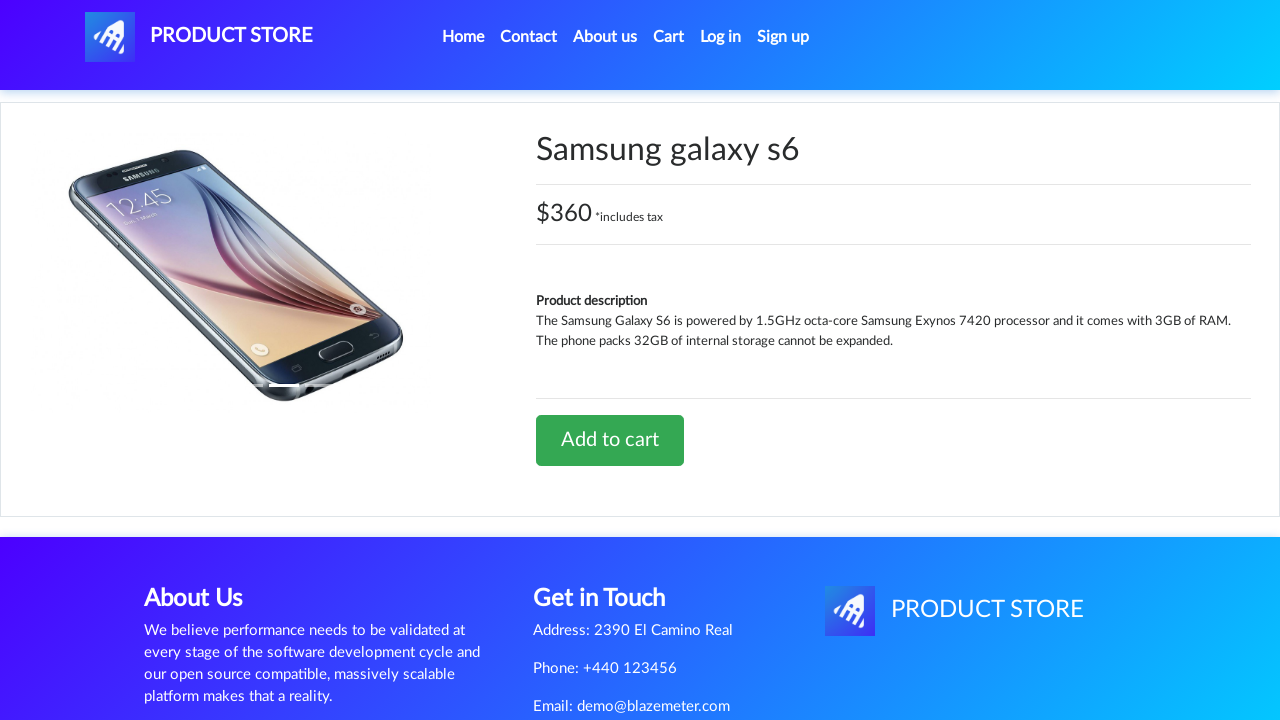

Clicked Add to cart button at (610, 440) on text=Add to cart
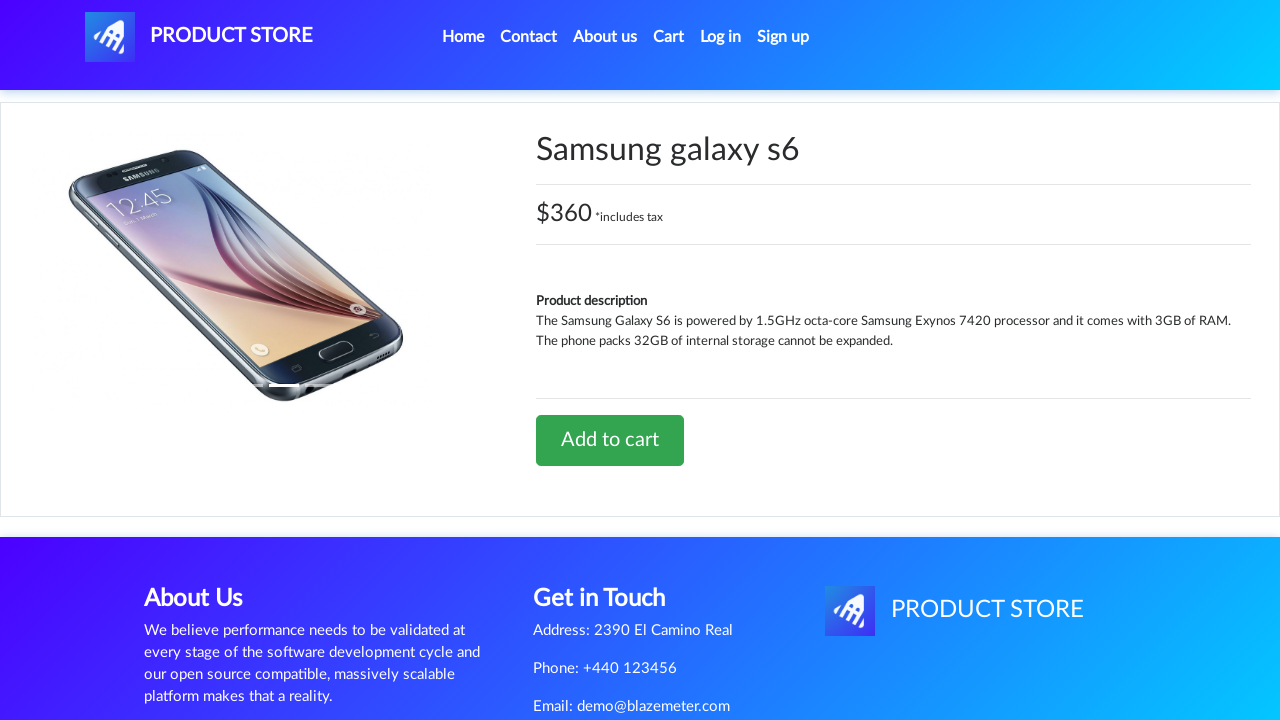

Handled confirmation alert by accepting it
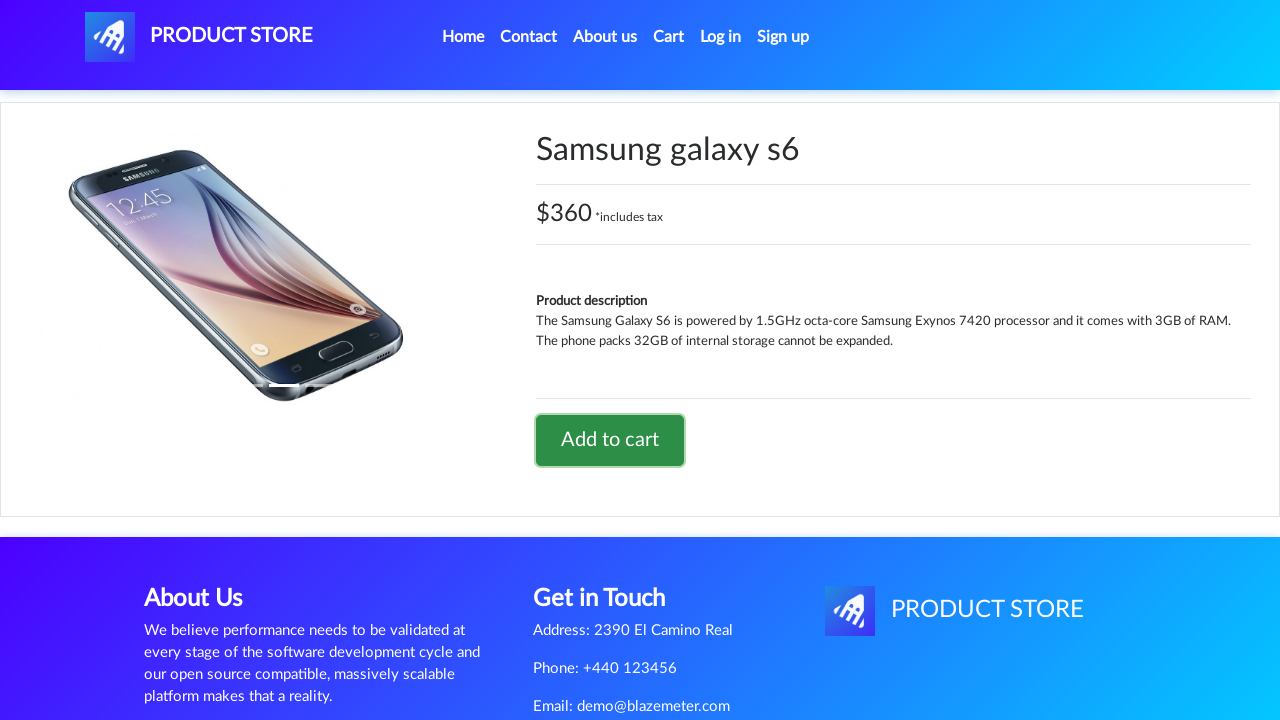

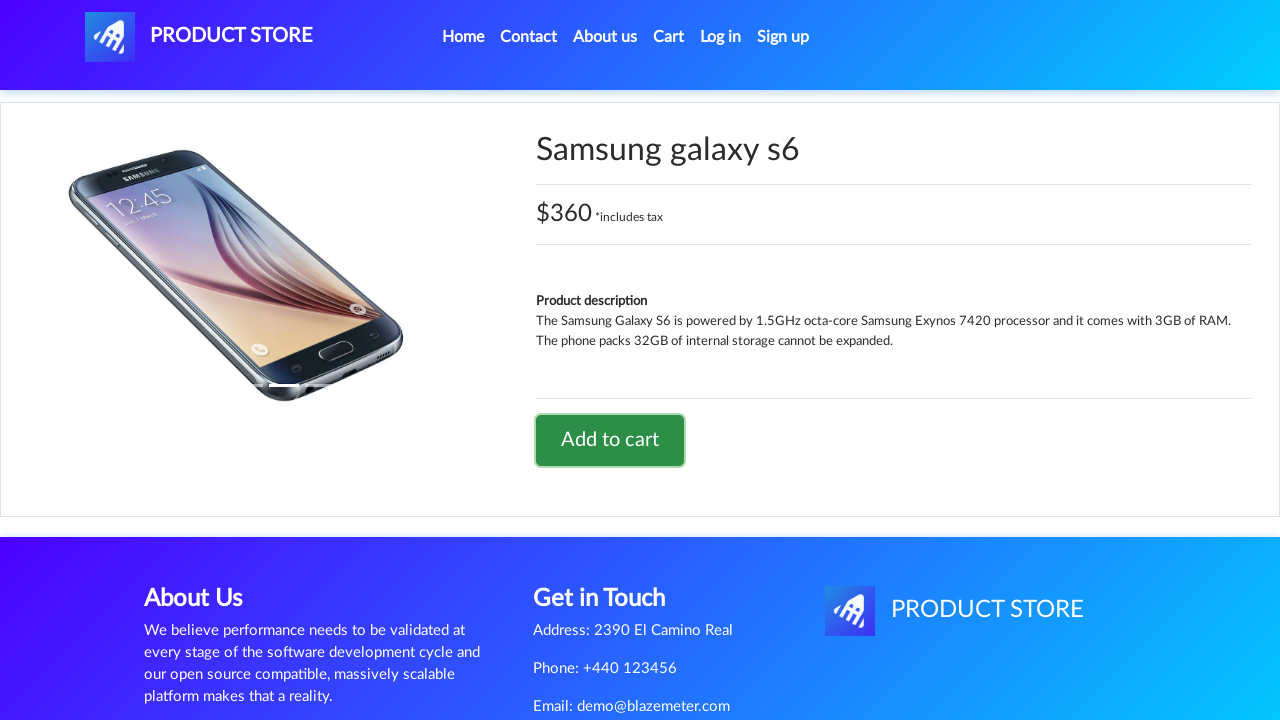